Tests hover functionality by hovering over the first avatar image and verifying that the hidden caption/additional user information becomes visible.

Starting URL: http://the-internet.herokuapp.com/hovers

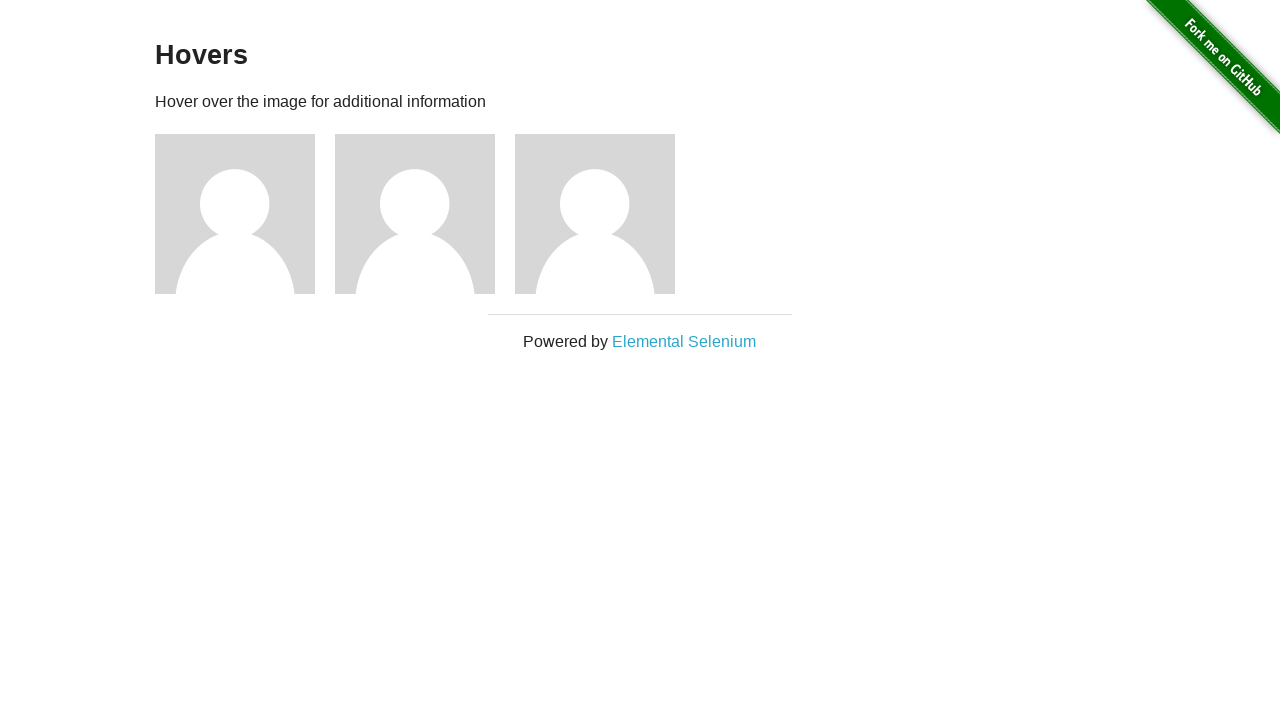

Navigated to the hovers test page
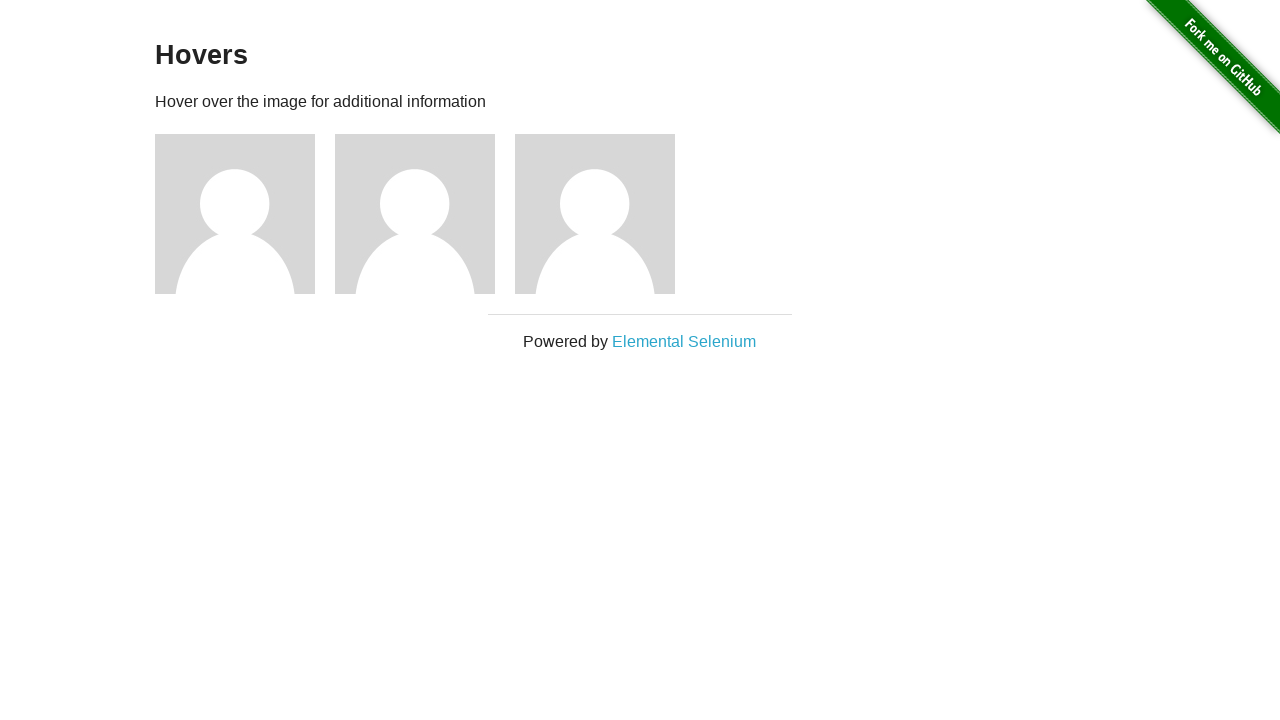

Located the first avatar figure element
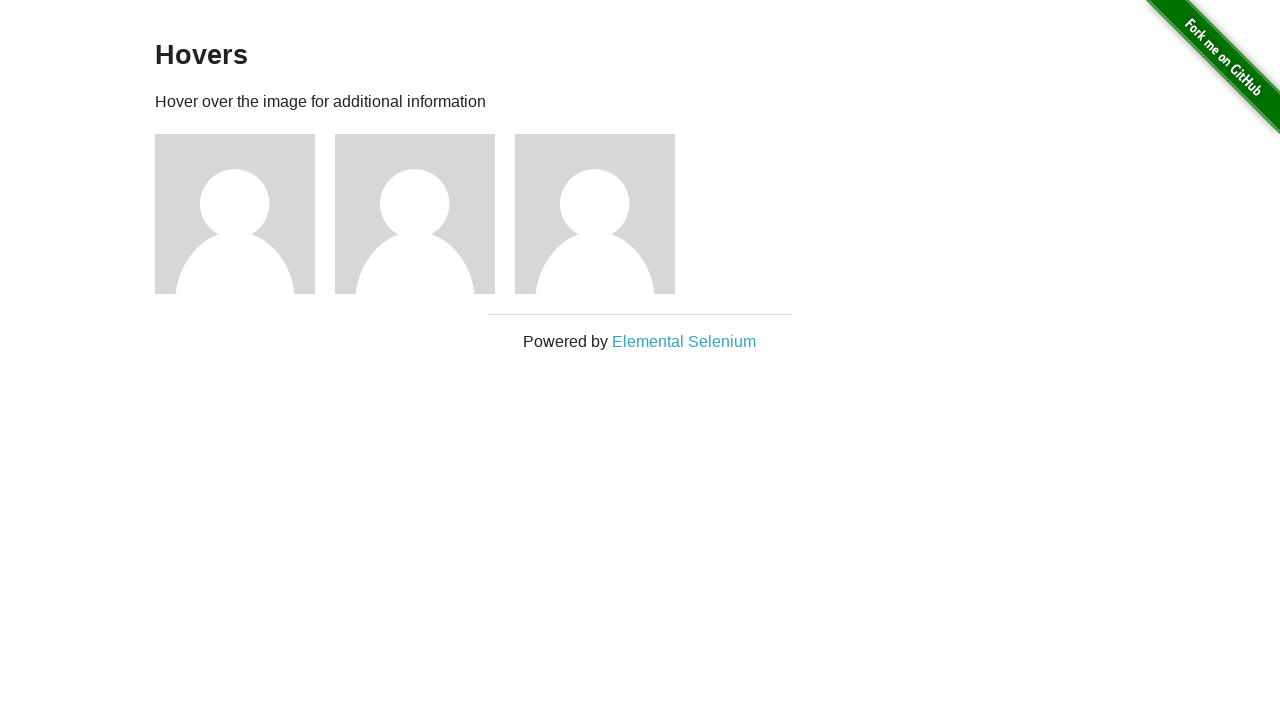

Hovered over the first avatar image at (245, 214) on .figure >> nth=0
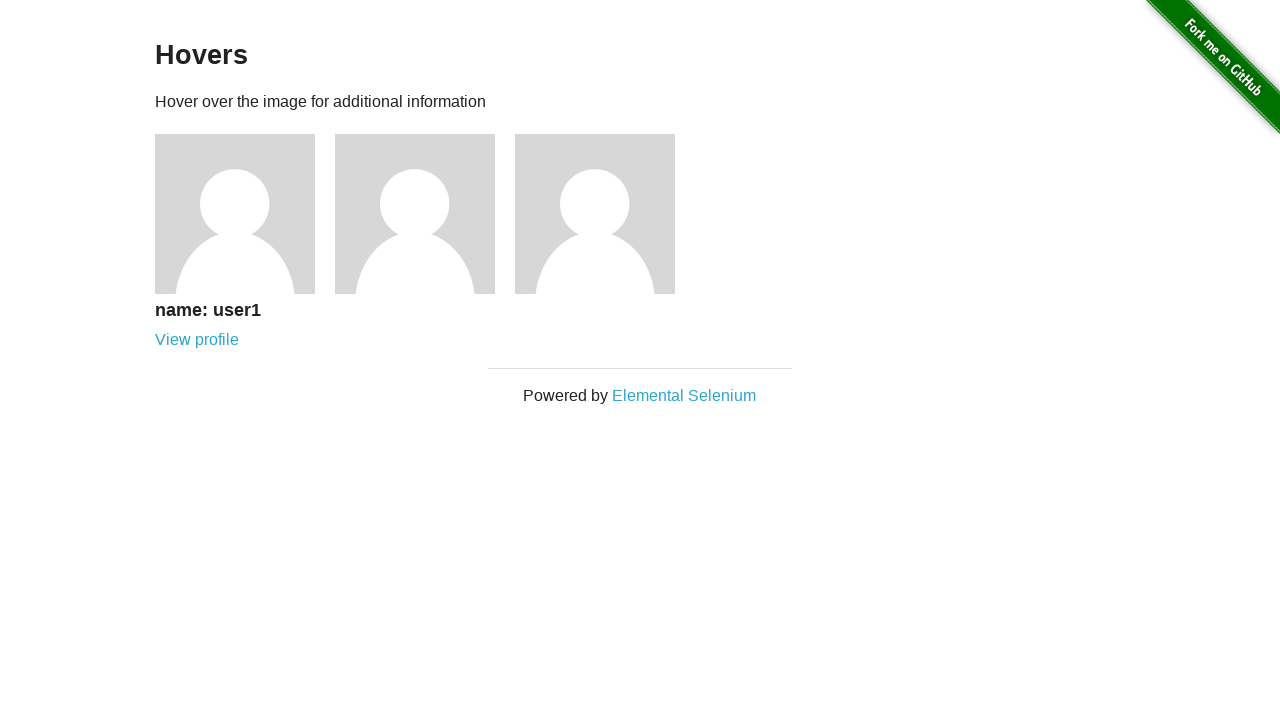

Located the caption element
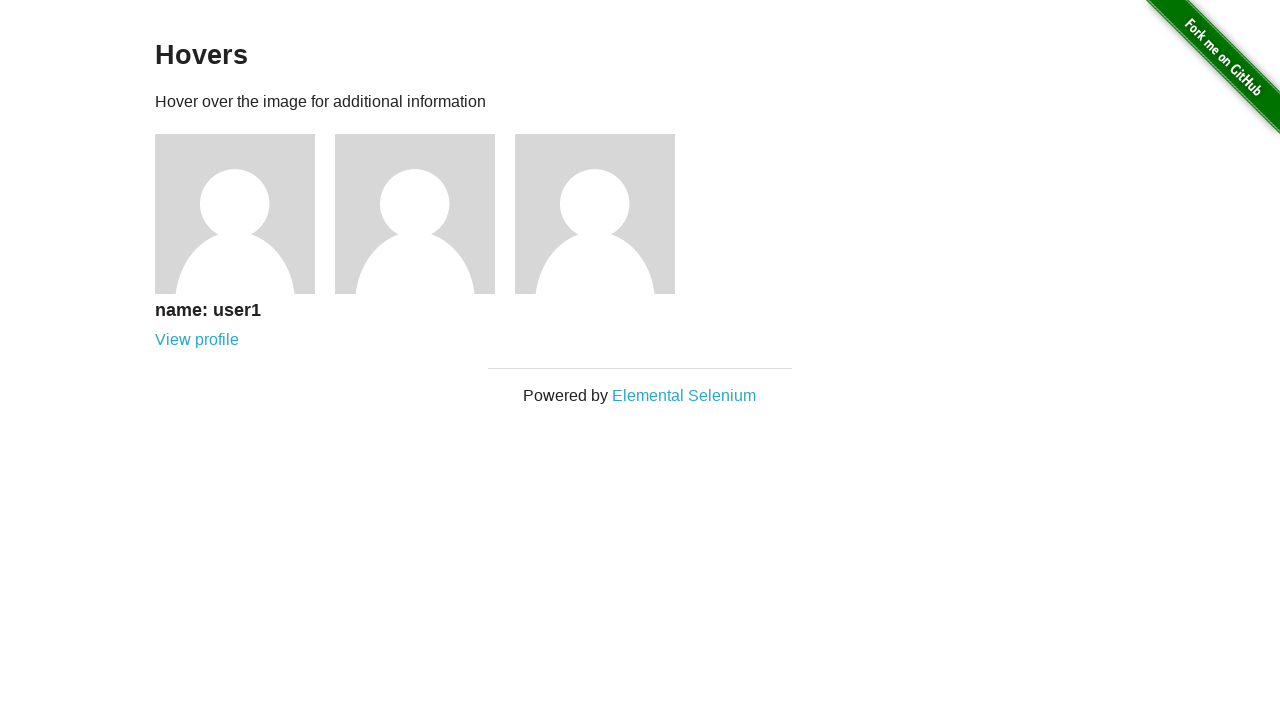

Waited for caption to become visible
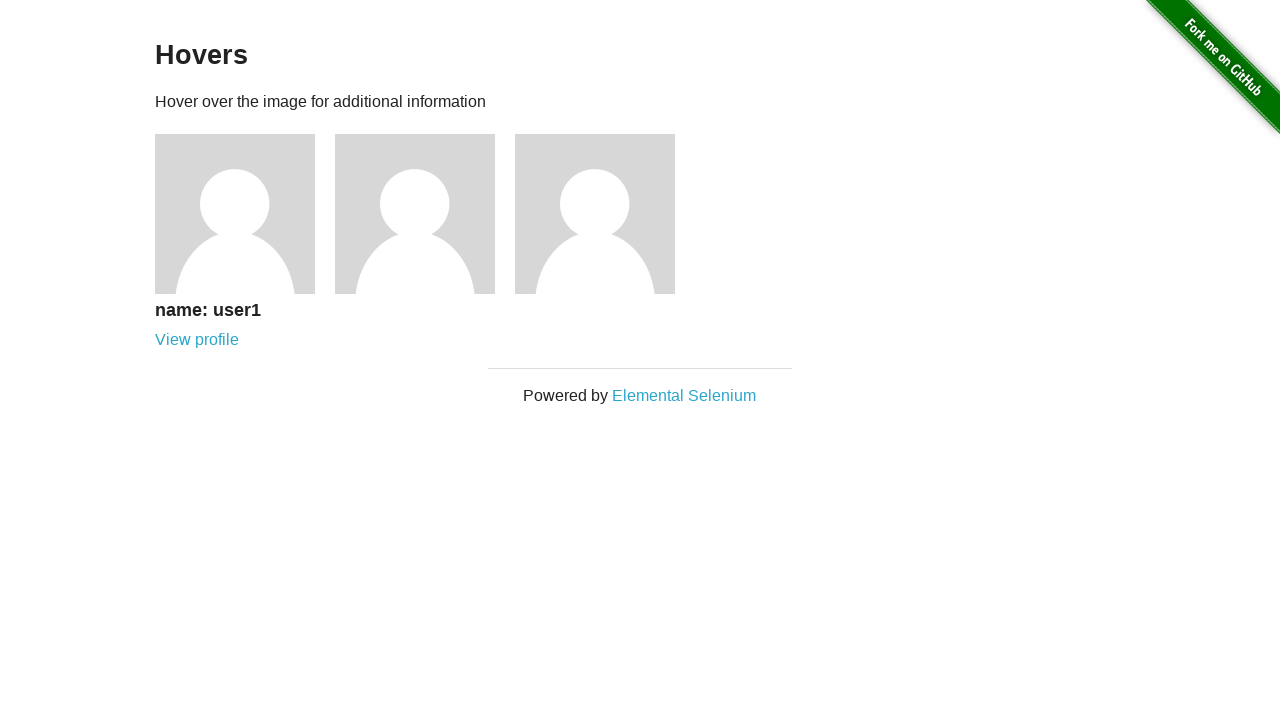

Verified that the caption is visible - hover functionality working correctly
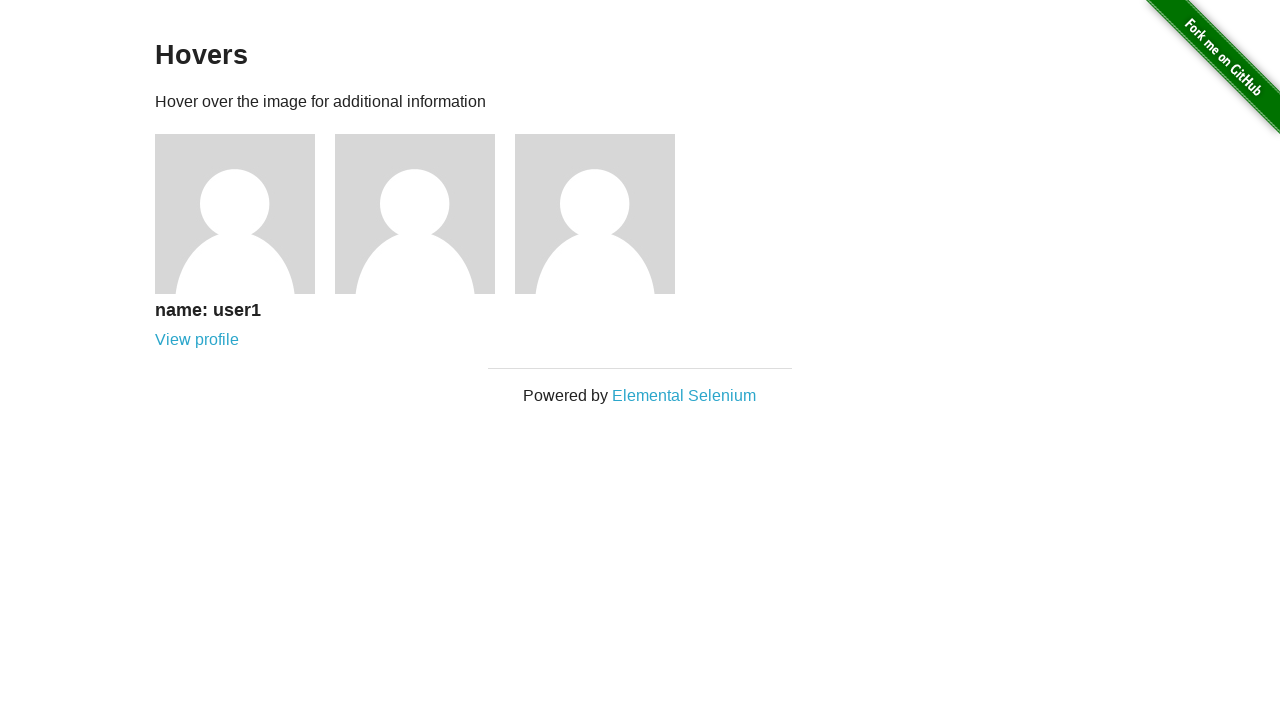

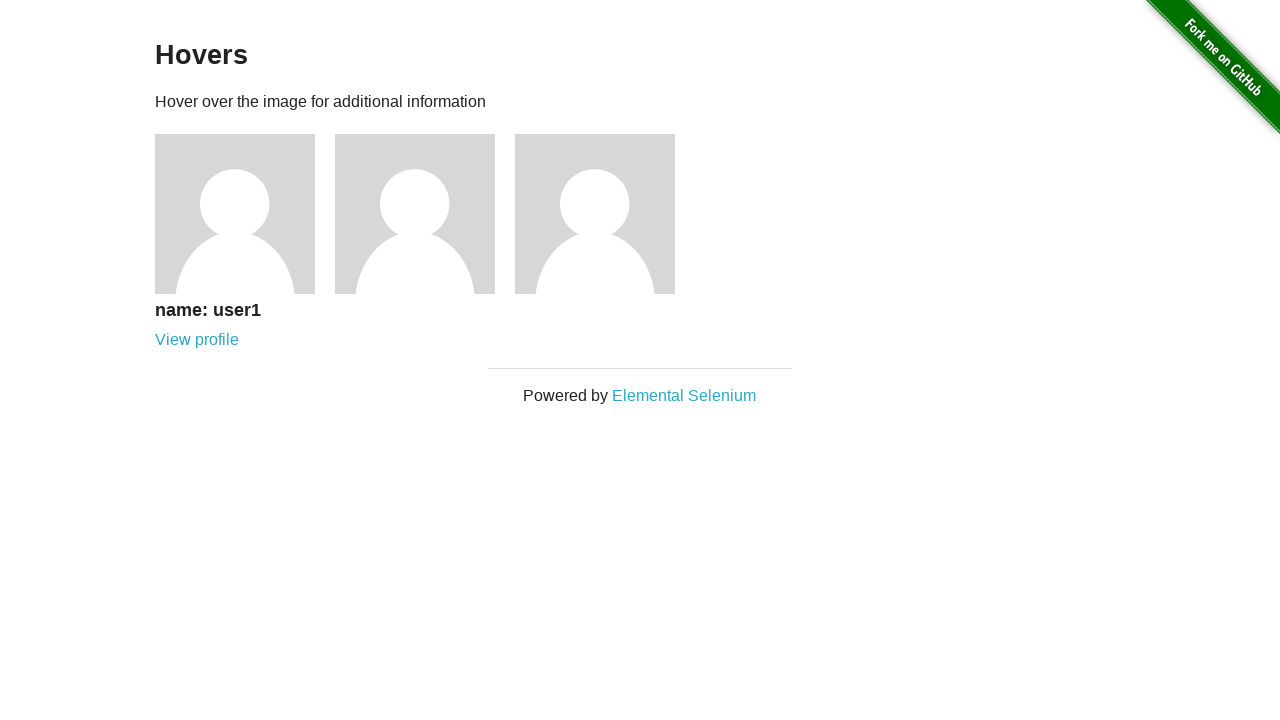